Simple navigation test that visits the Hepsiburada (Turkish e-commerce) homepage

Starting URL: https://hepsiburada.com

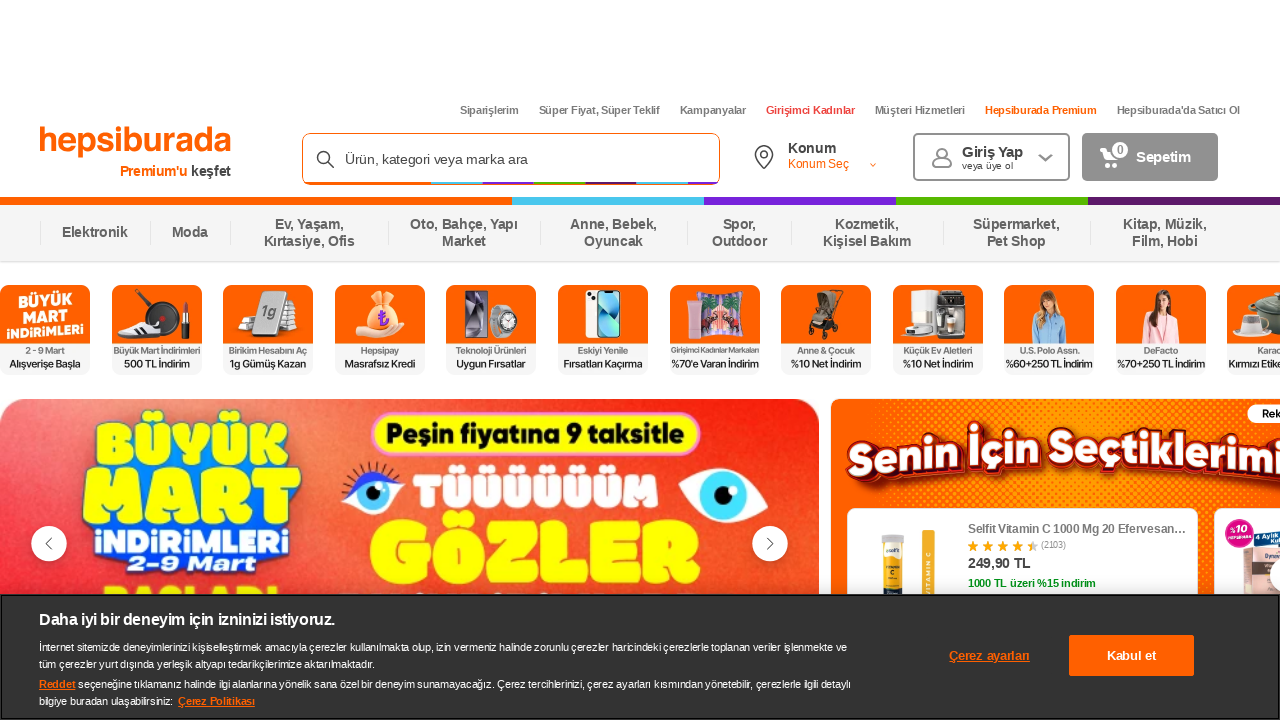

Waited for Hepsiburada homepage DOM to fully load
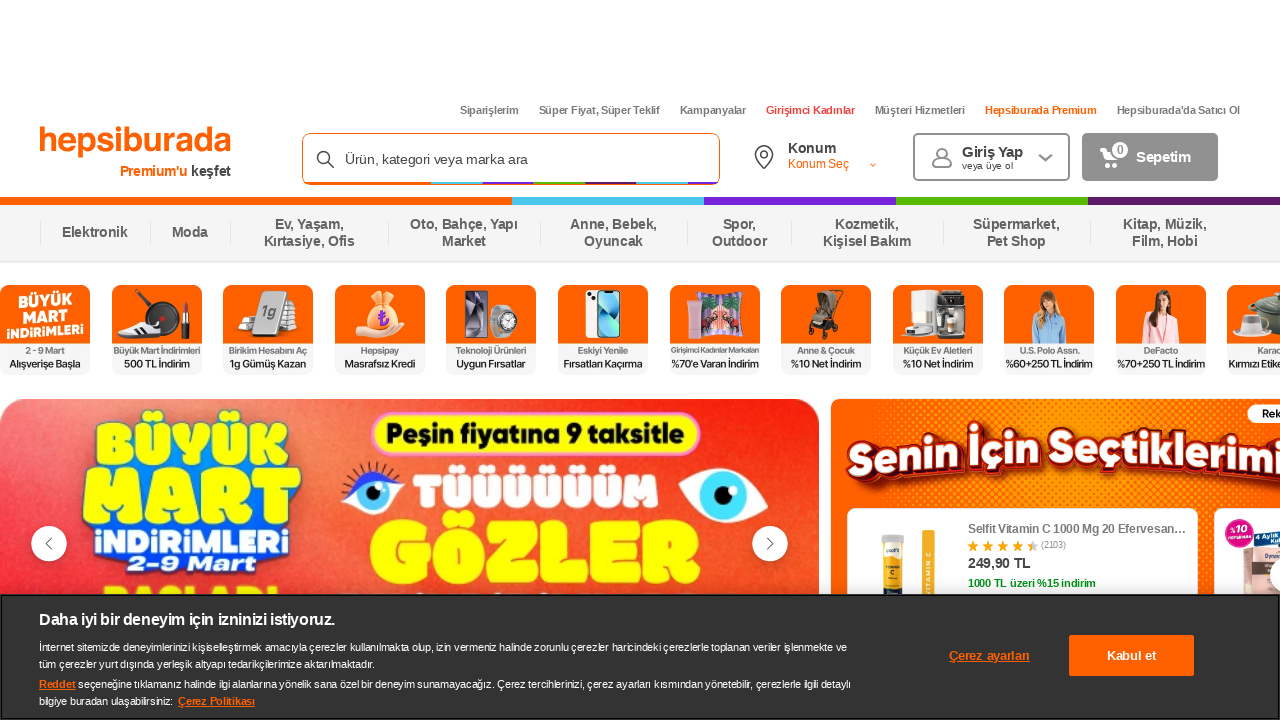

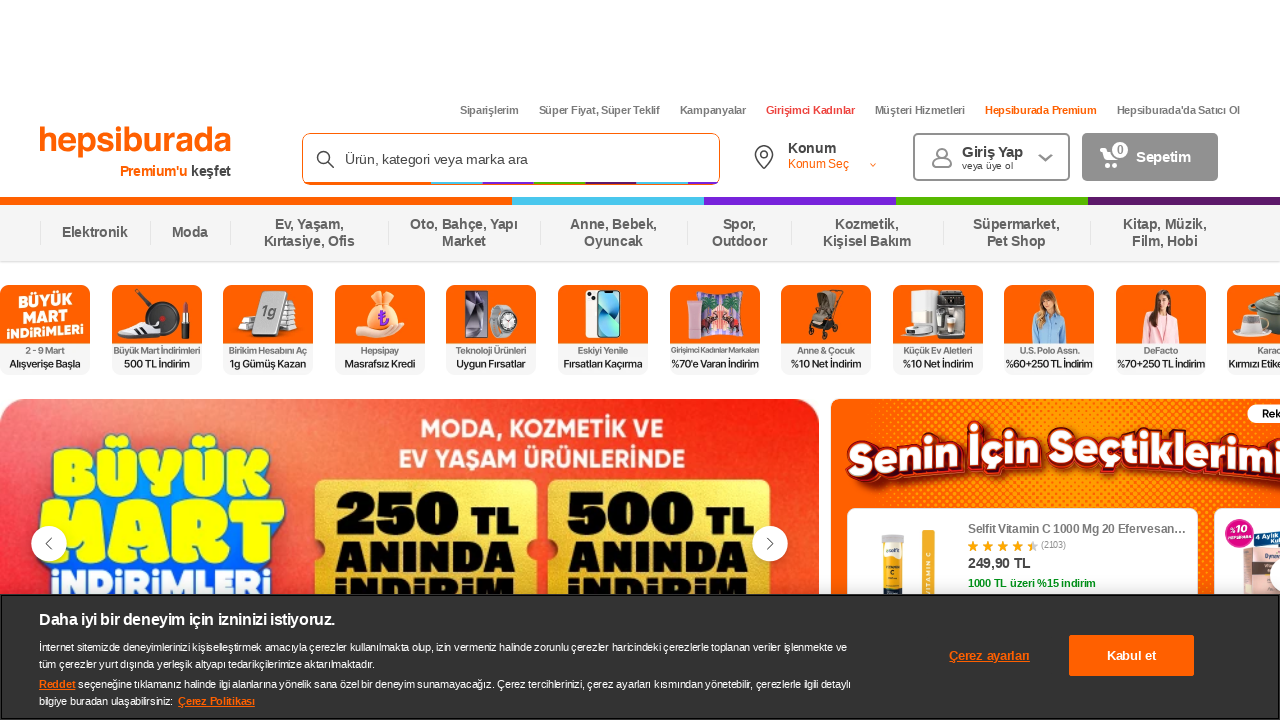